Tests drag and drop functionality within an iframe on the jQuery UI demo page by dragging a draggable element onto a droppable target

Starting URL: https://jqueryui.com/droppable/

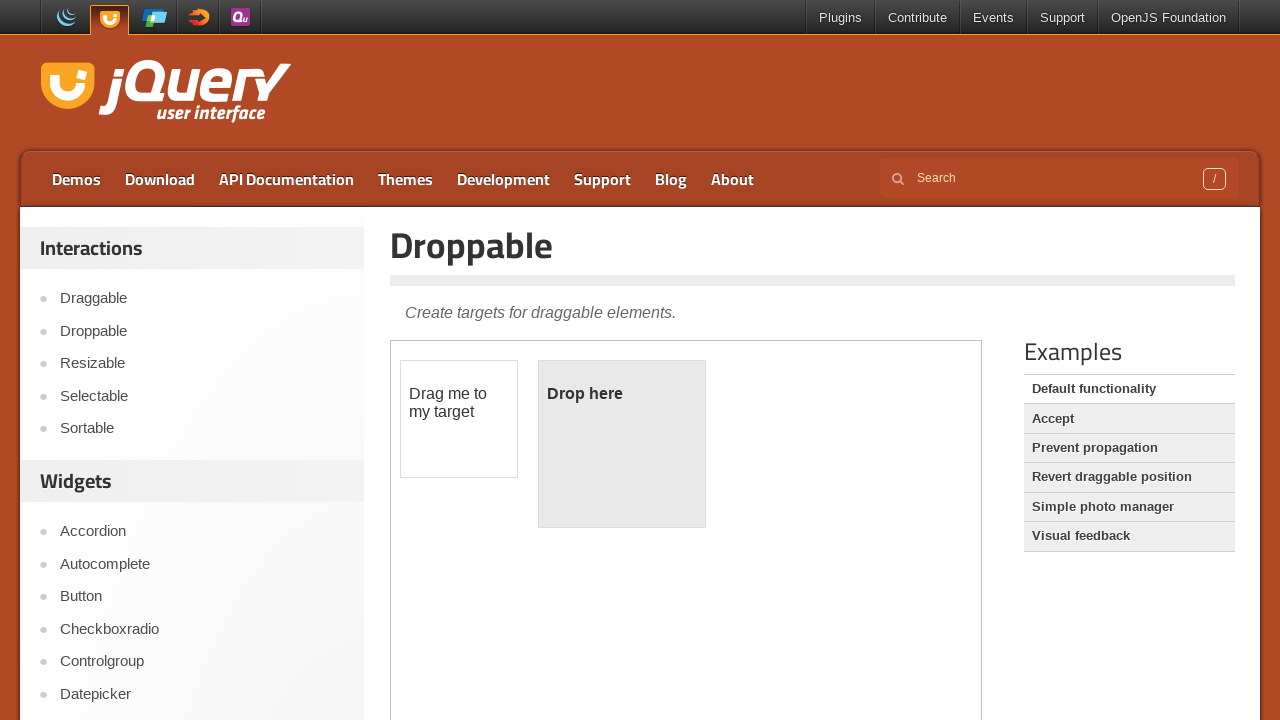

Located iframe containing drag and drop demo
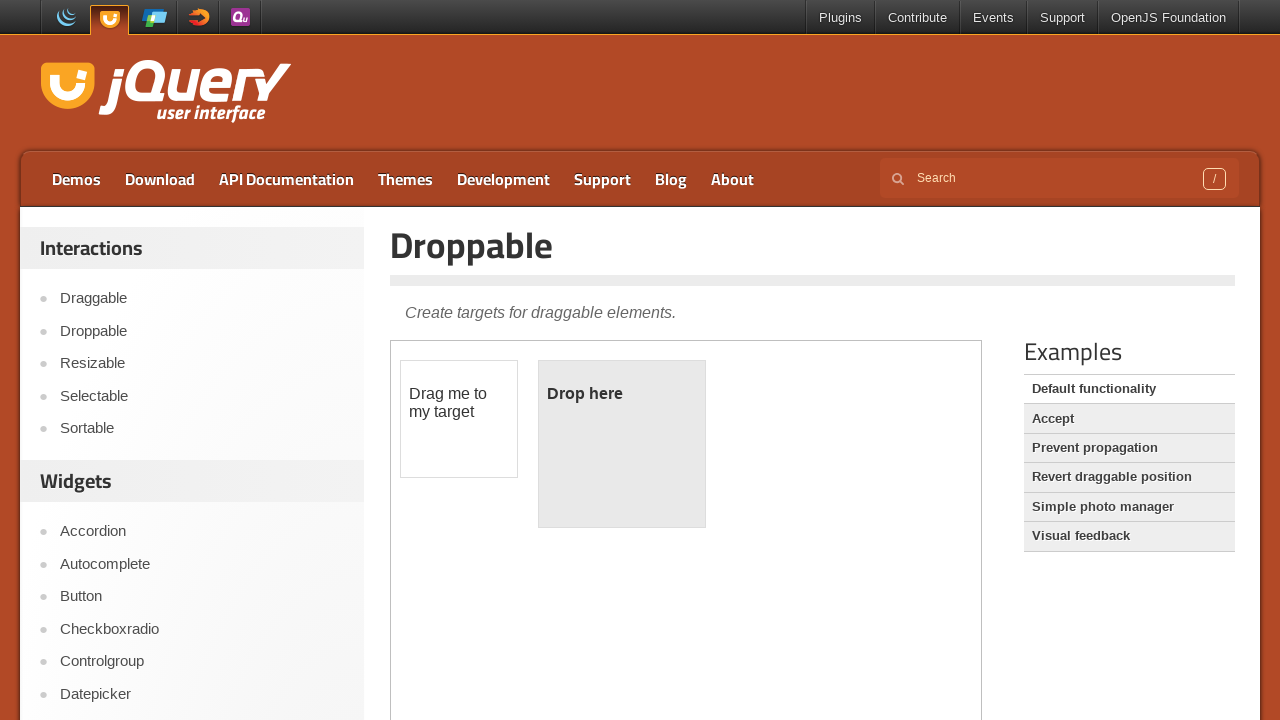

Located draggable element within iframe
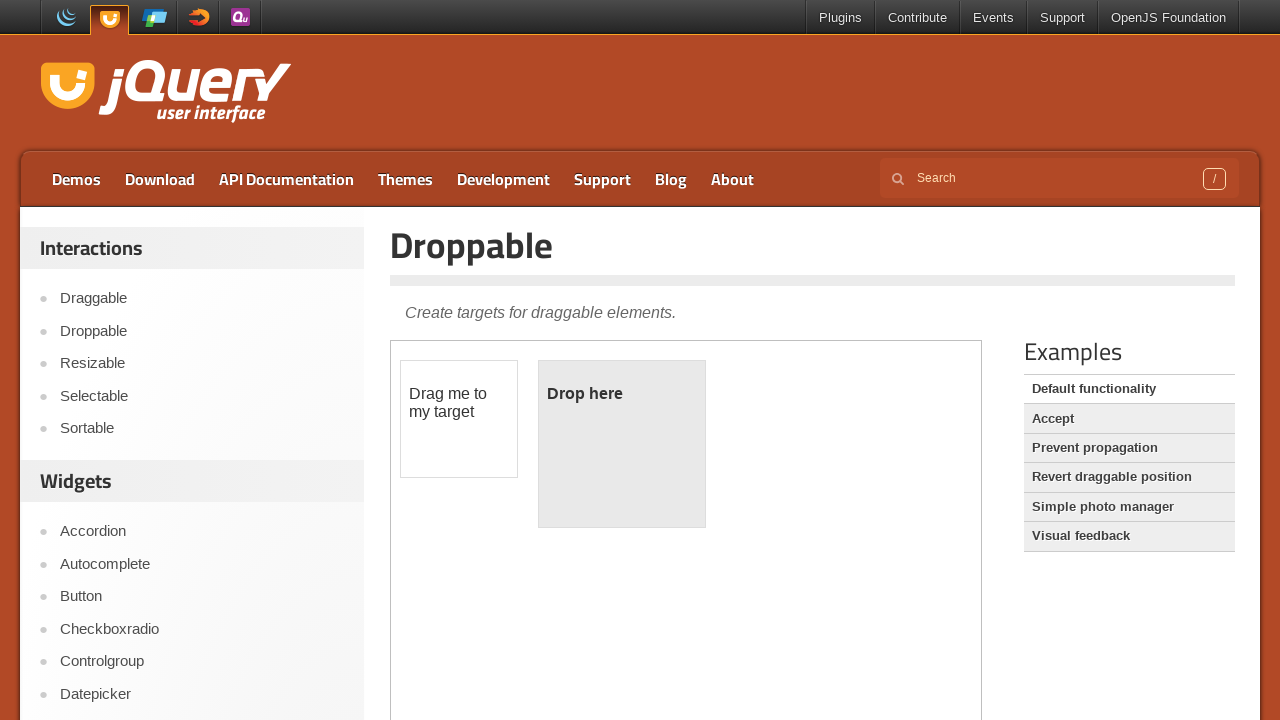

Located droppable target element within iframe
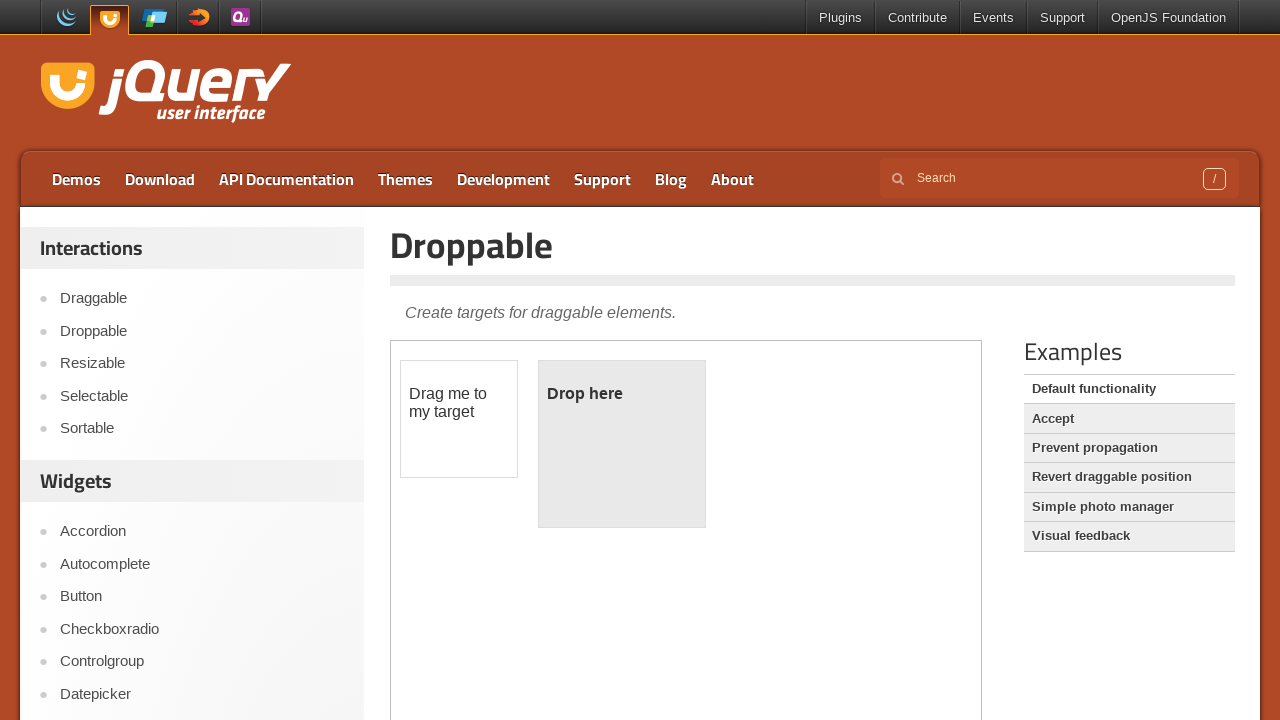

Dragged draggable element onto droppable target at (622, 444)
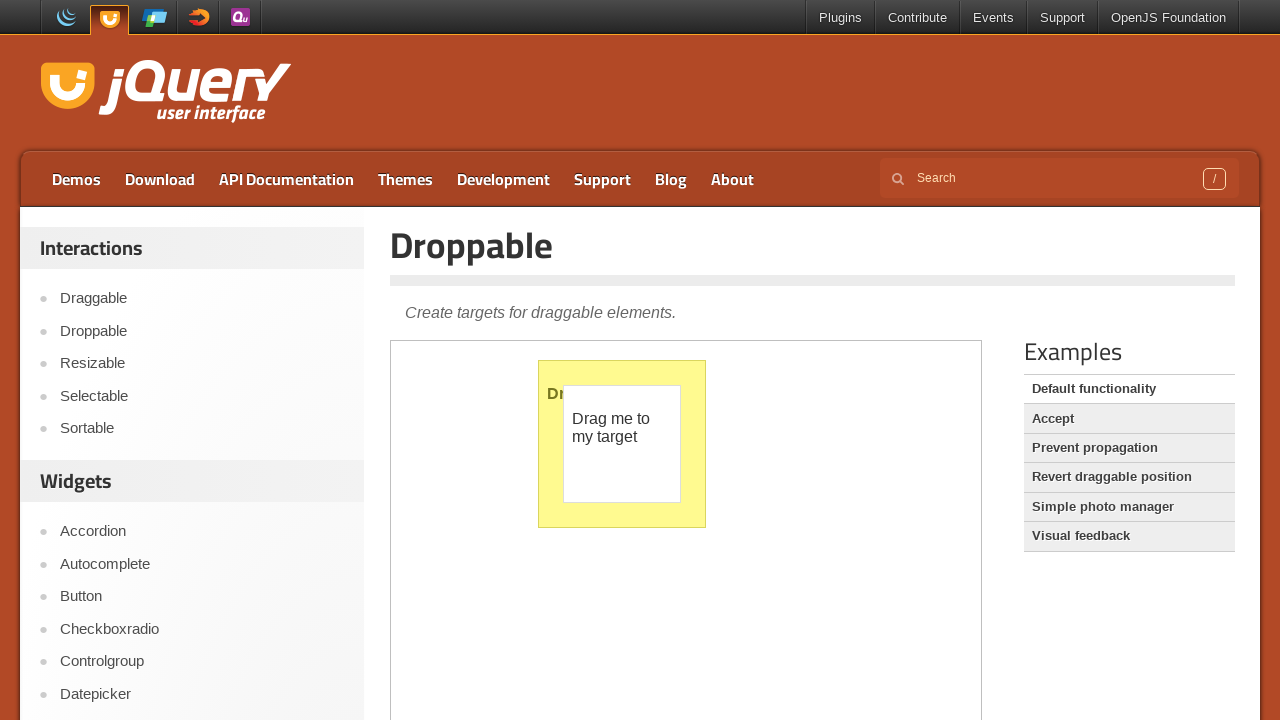

Retrieved page header text from main content
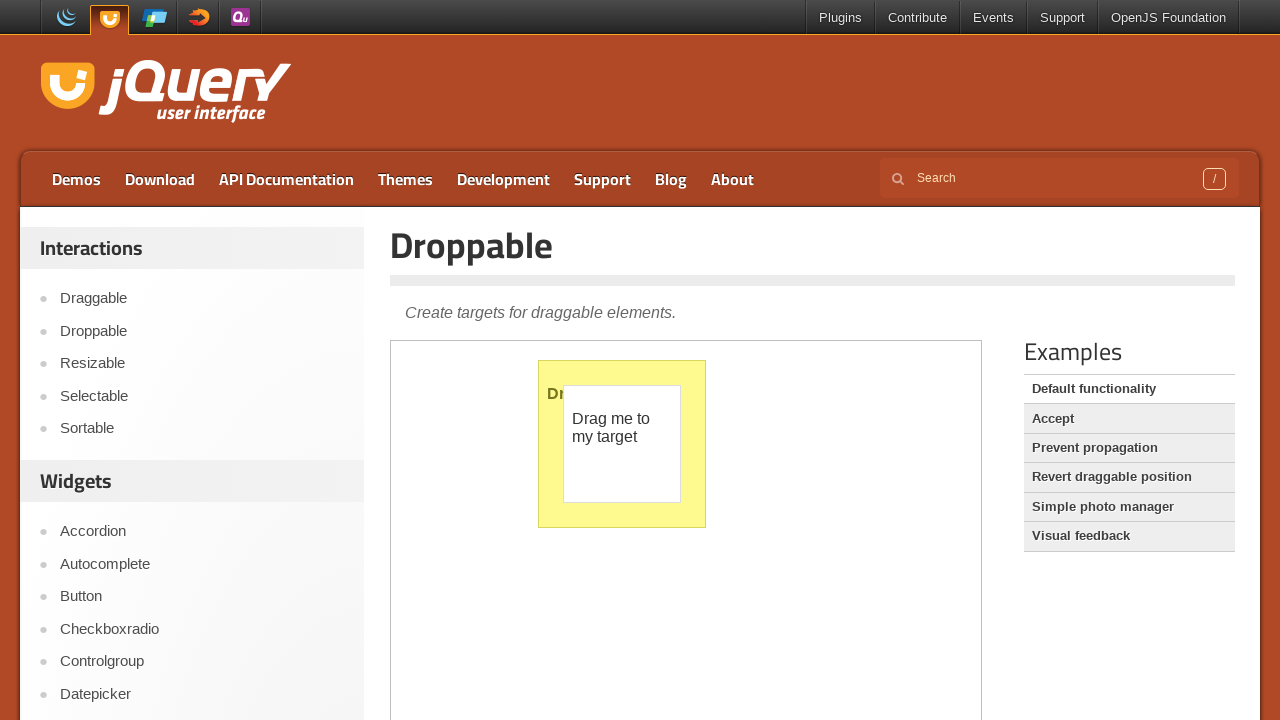

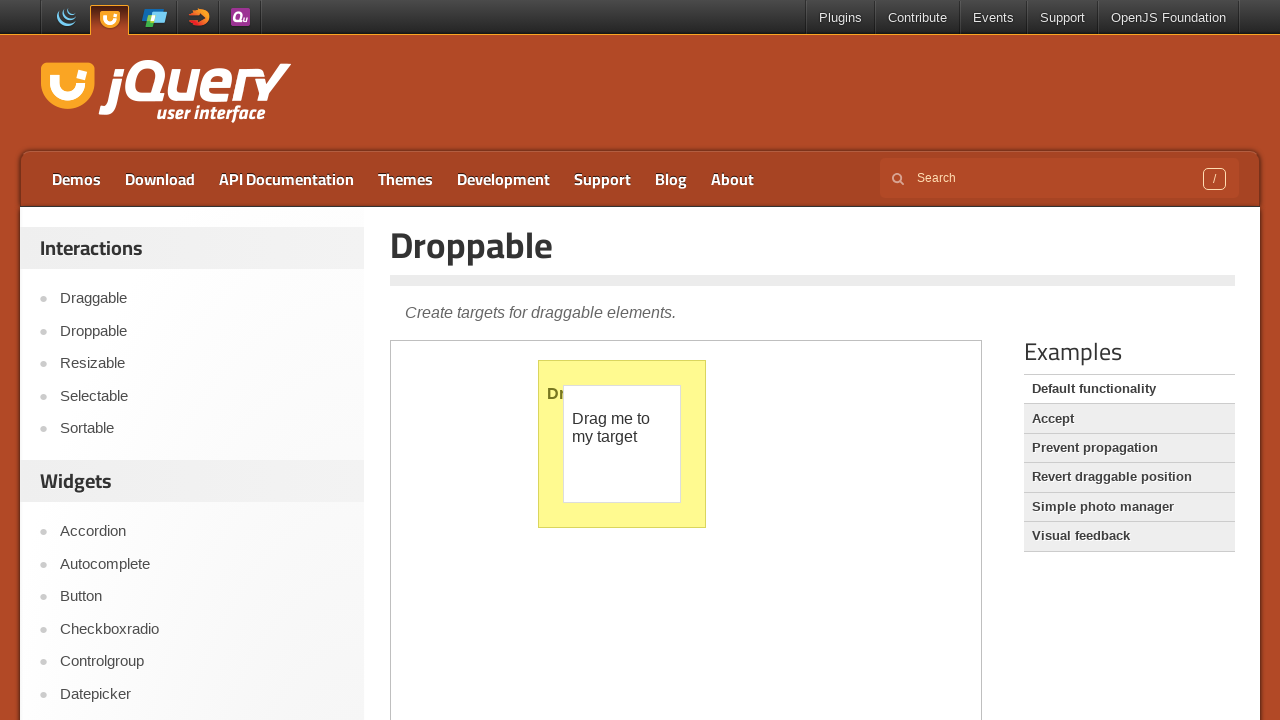